Navigates to the Puma India website and waits for the page to load completely

Starting URL: https://in.puma.com/

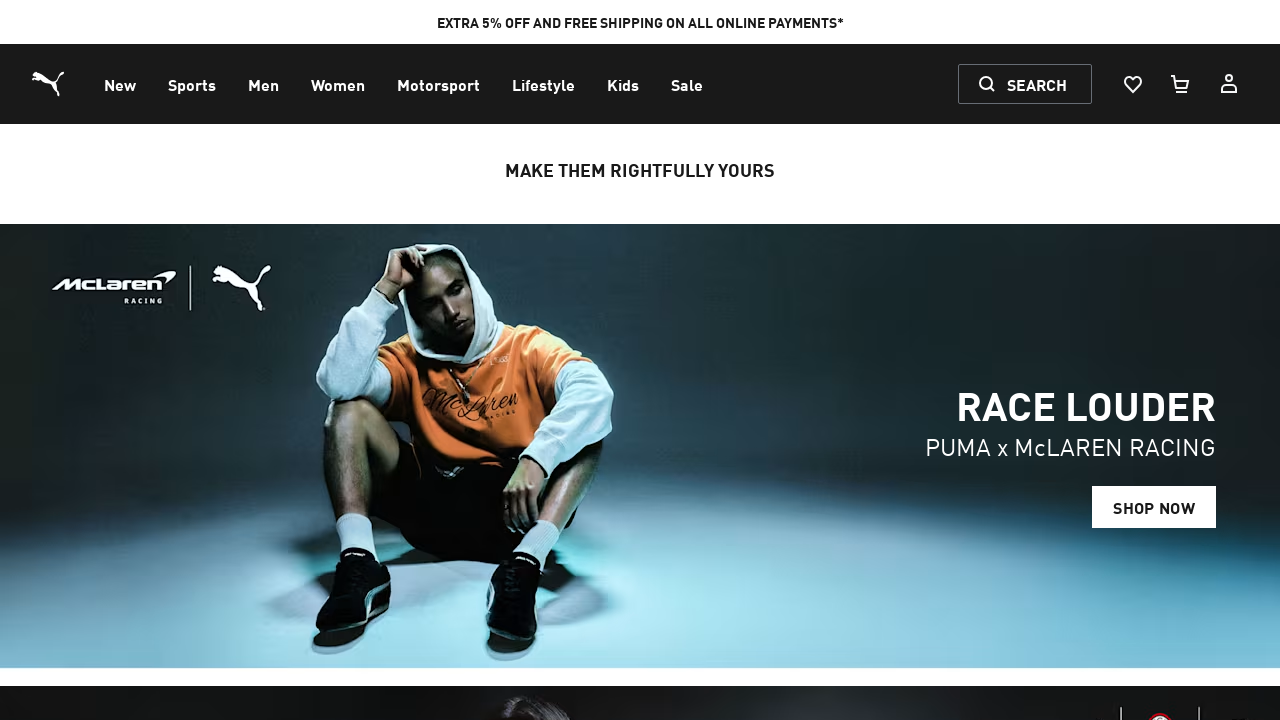

Navigated to Puma India website
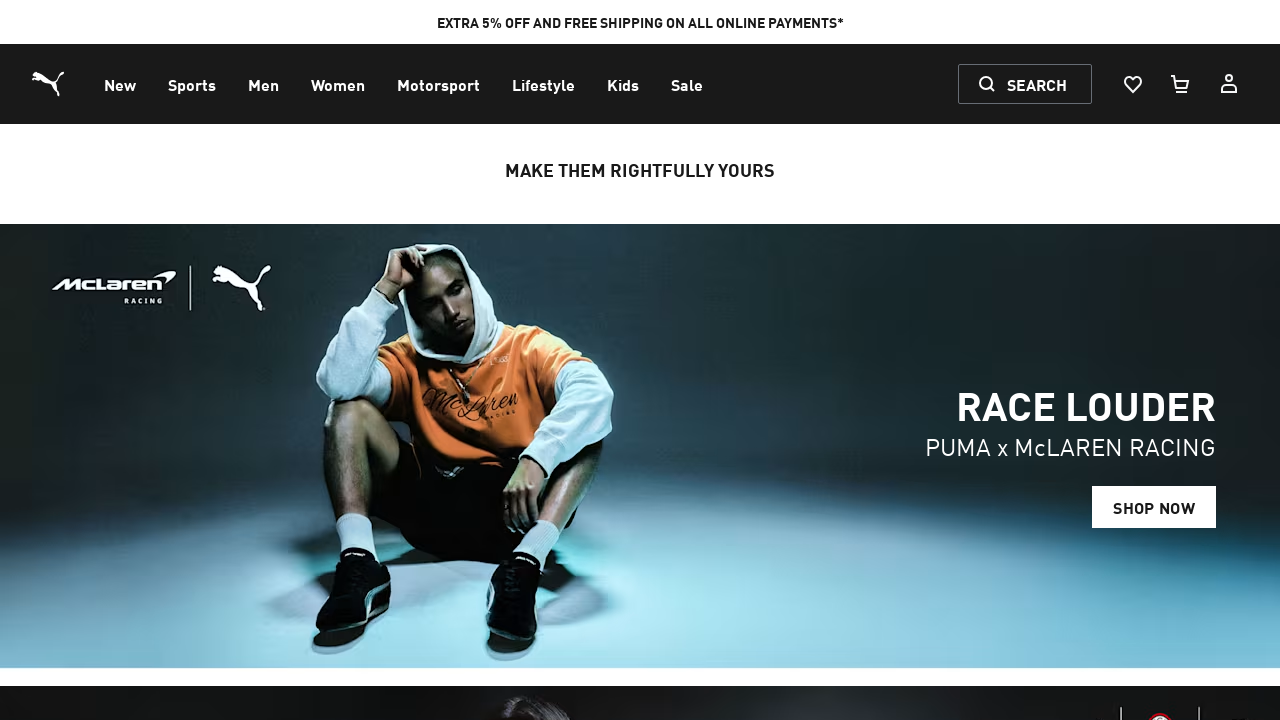

Page fully loaded with networkidle state
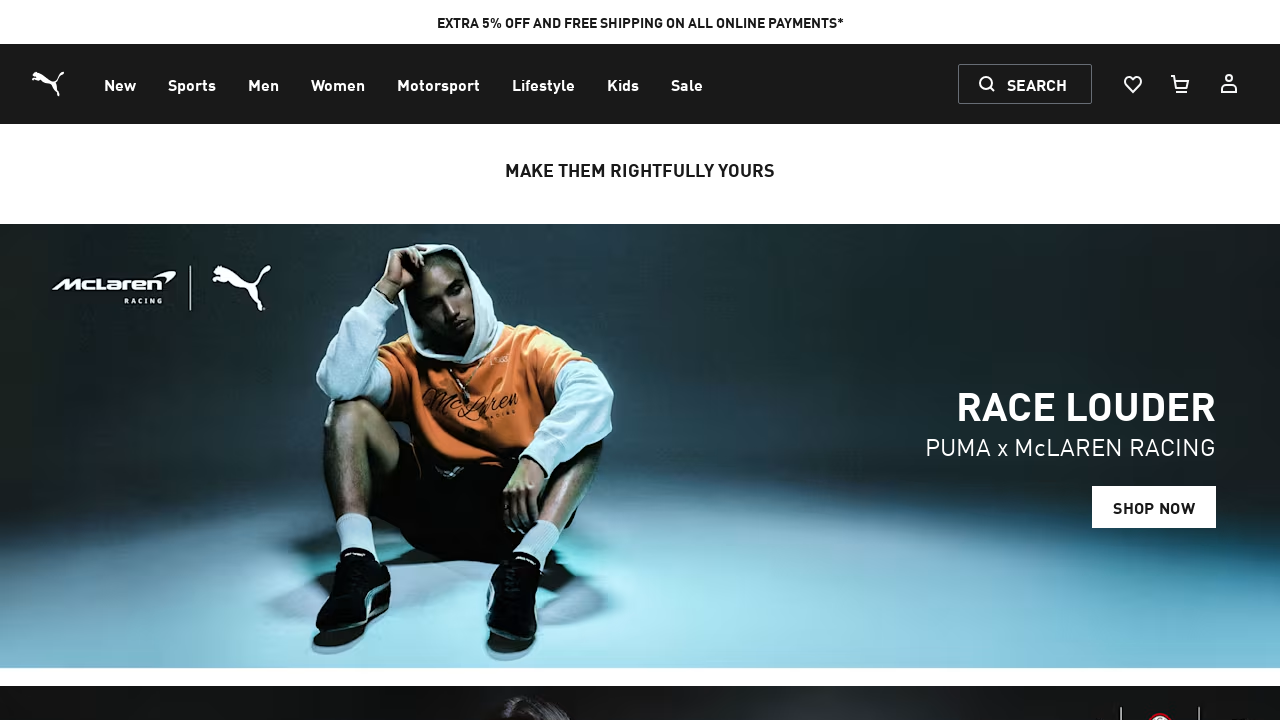

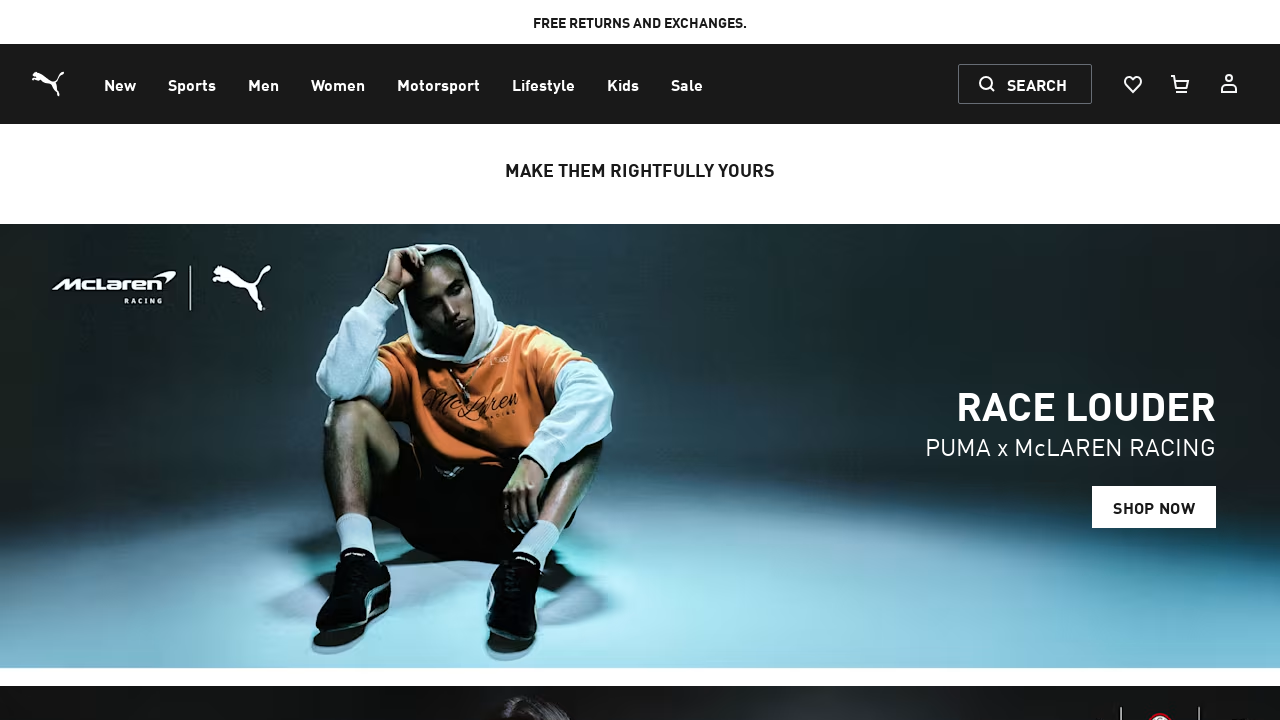